Tests clicking multiple links (Apple, Microsoft, Tesla) that open in new tabs, verifying each opens correctly, then closing each tab.

Starting URL: https://techglobal-training.com/frontend

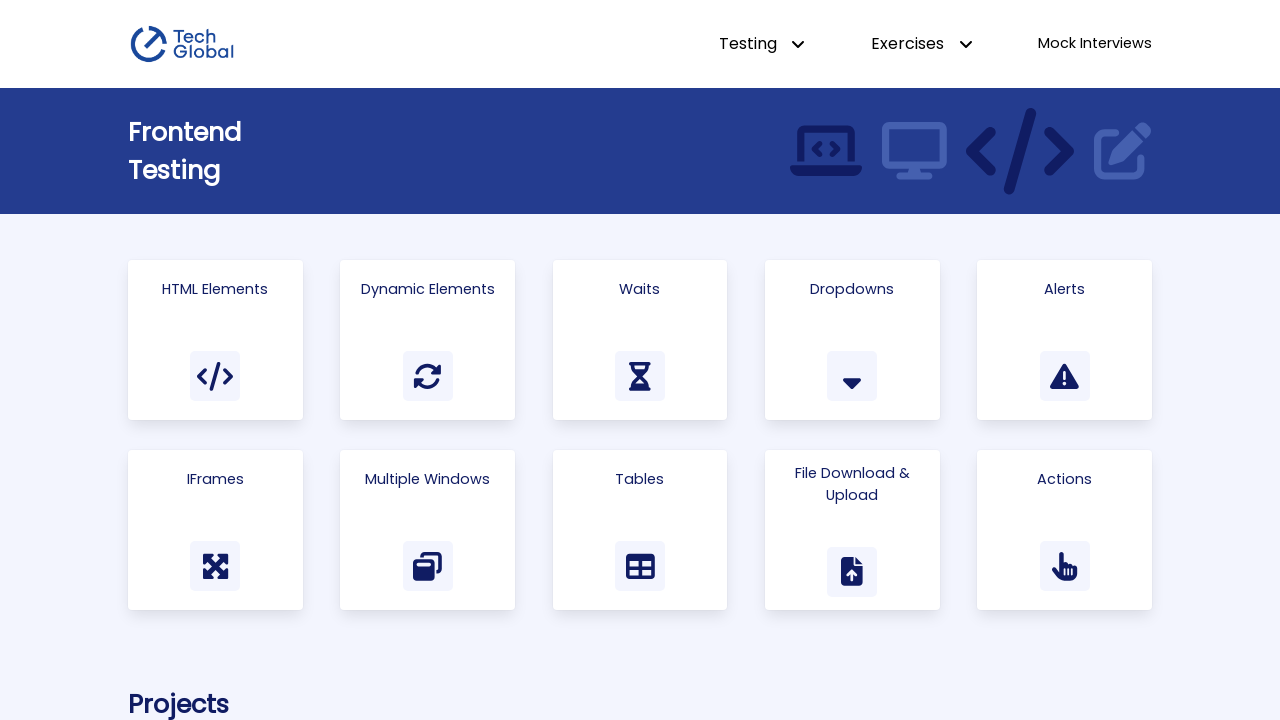

Clicked on 'Multiple Windows' link at (428, 479) on text=Multiple Windows
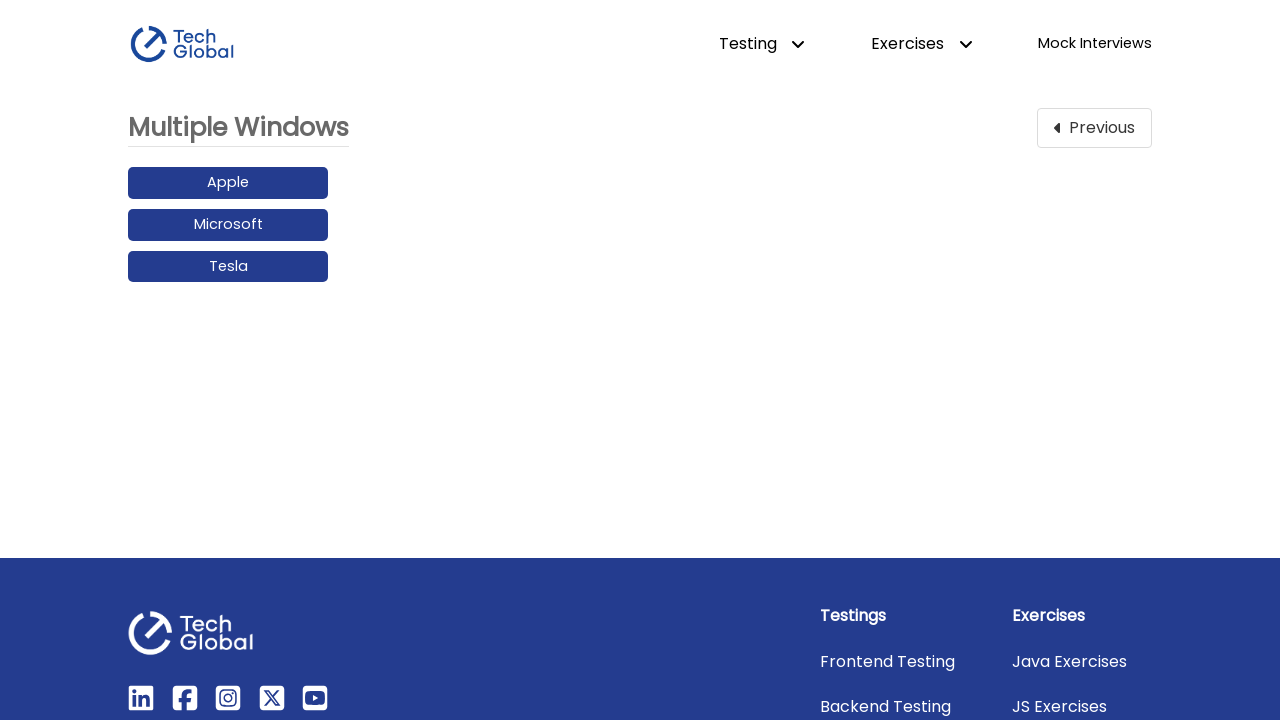

Clicked on 'Apple' link, new tab opened at (228, 183) on text=Apple
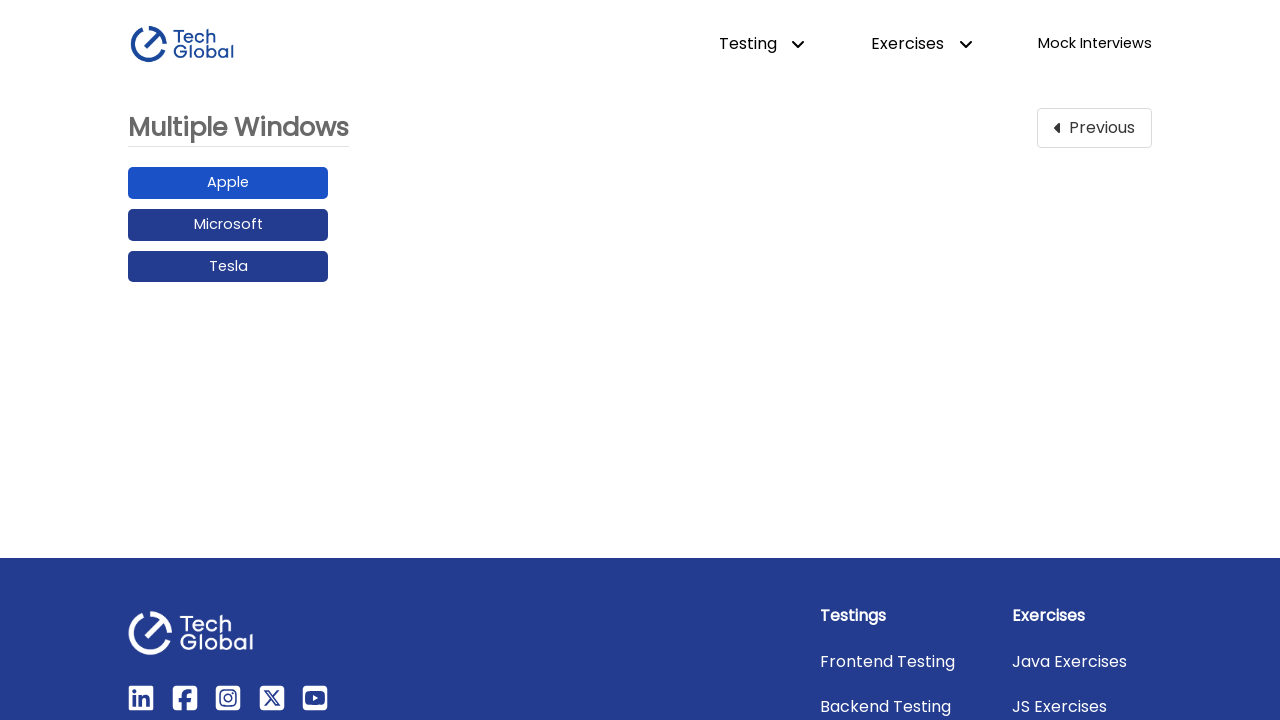

'Apple' tab loaded successfully
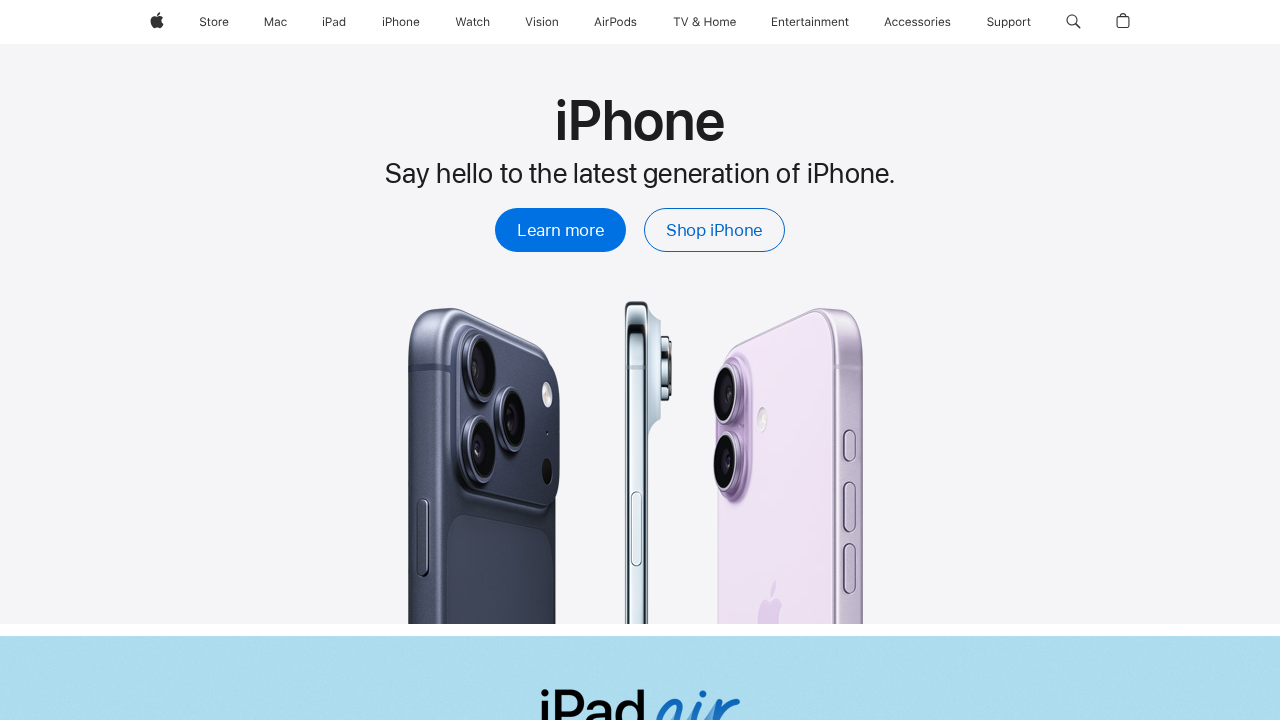

Closed 'Apple' tab
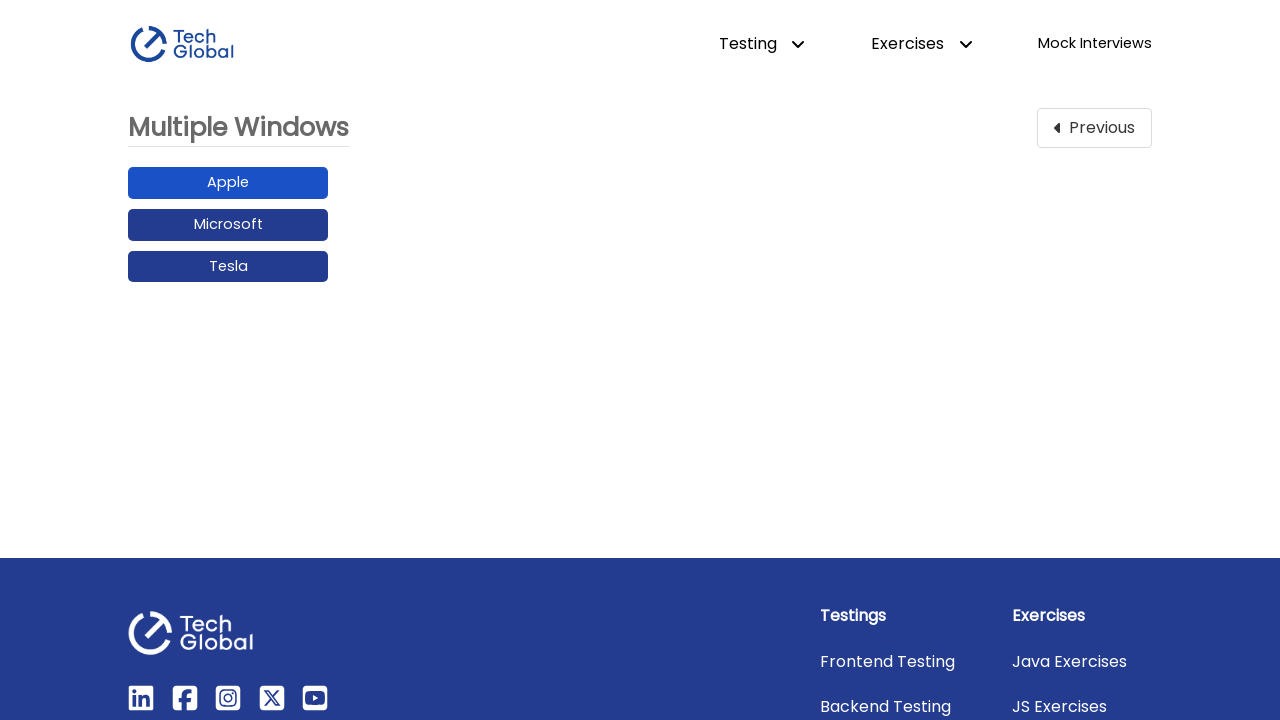

Clicked on 'Microsoft' link, new tab opened at (228, 225) on text=Microsoft
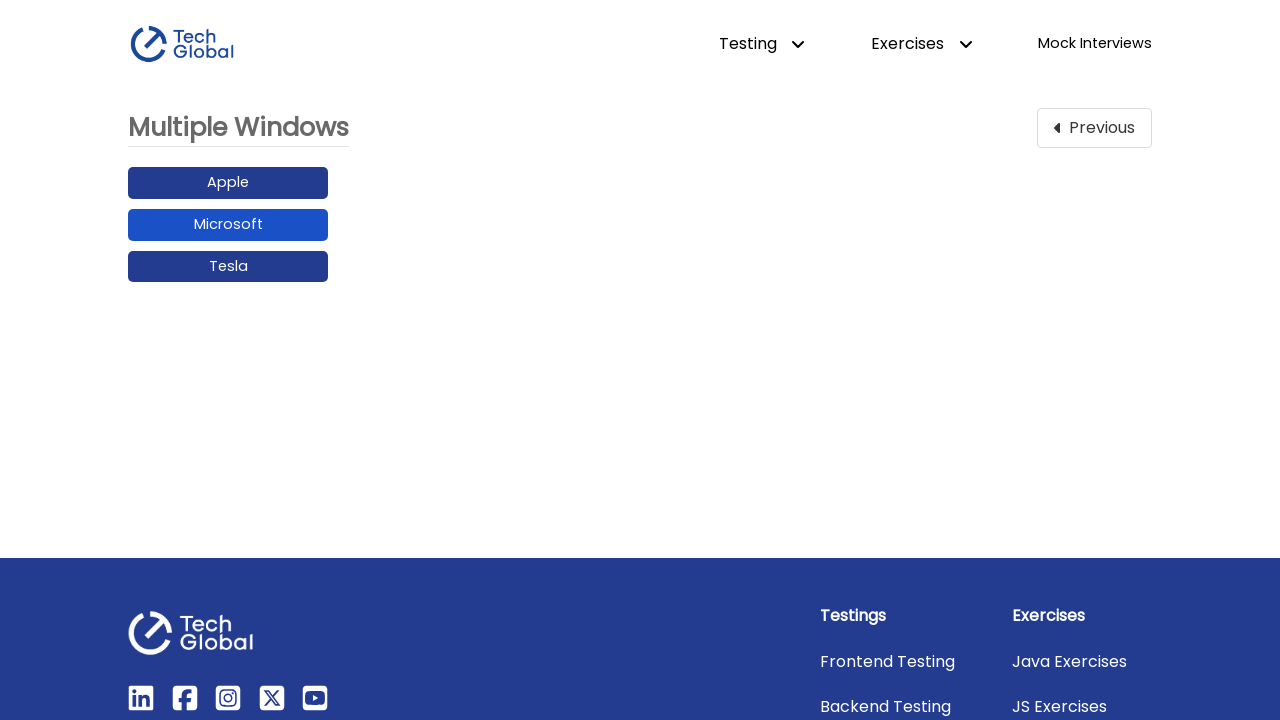

'Microsoft' tab loaded successfully
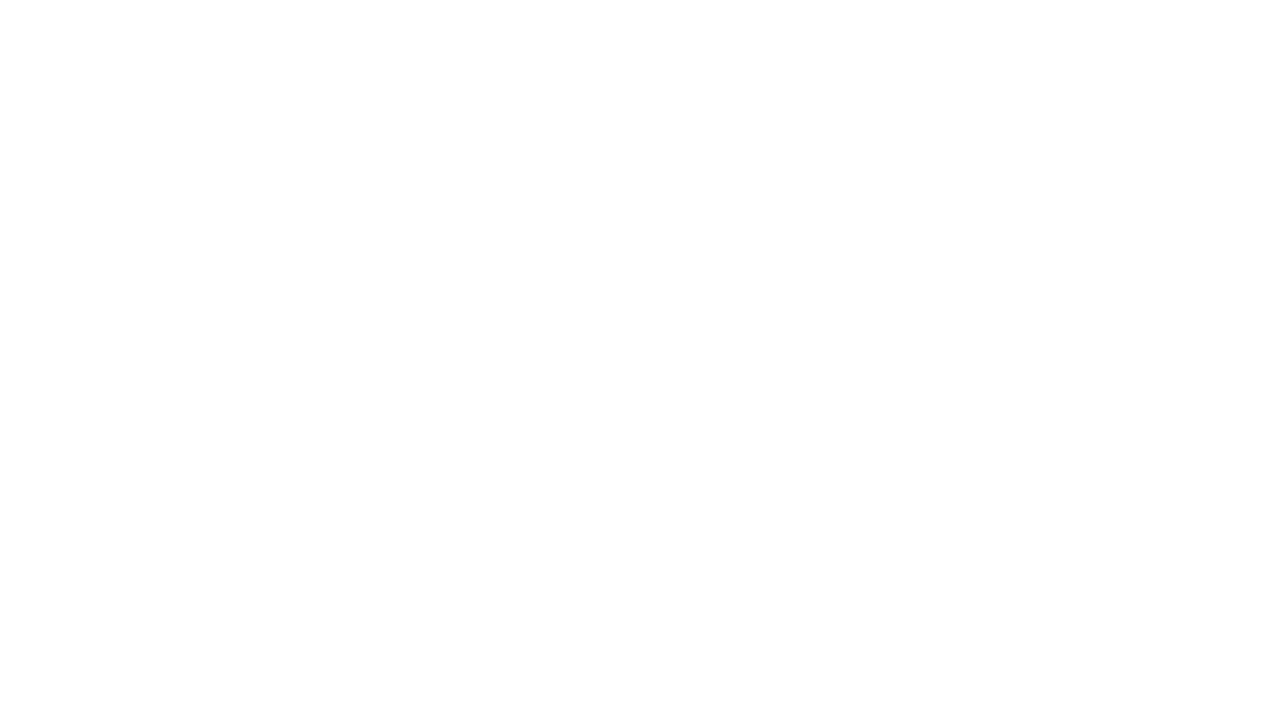

Closed 'Microsoft' tab
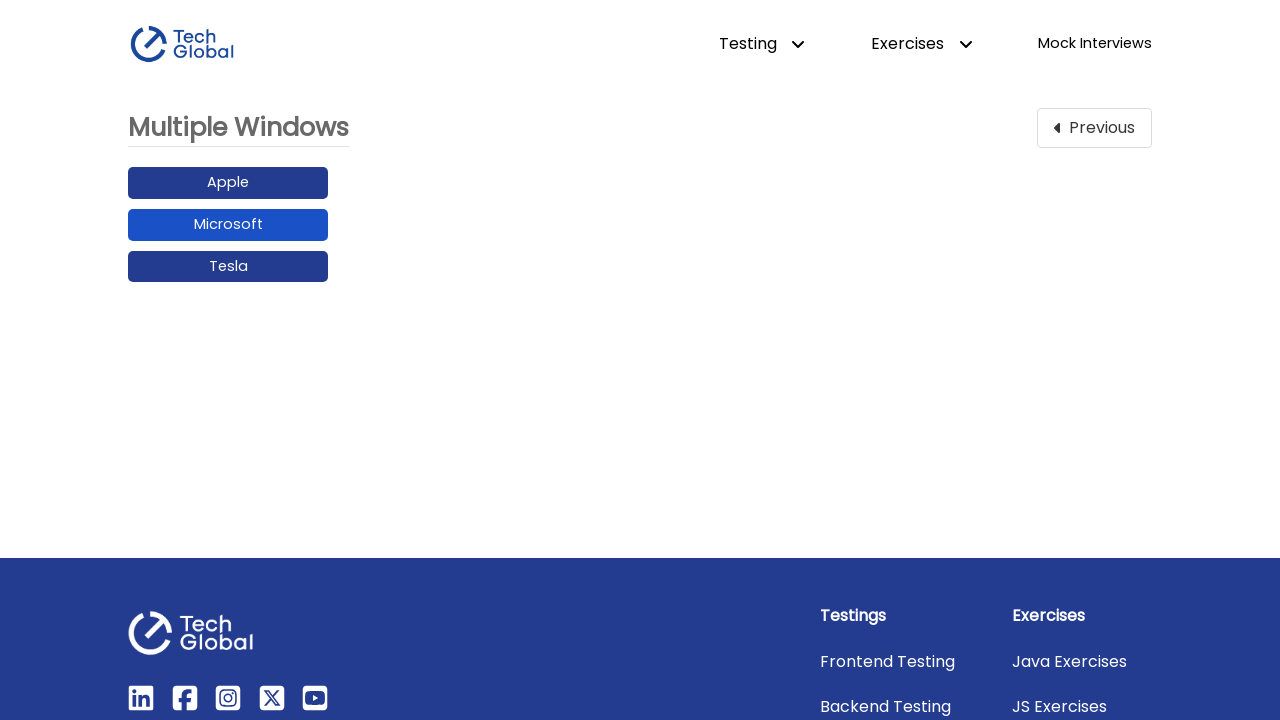

Clicked on 'Tesla' link, new tab opened at (228, 266) on text=Tesla
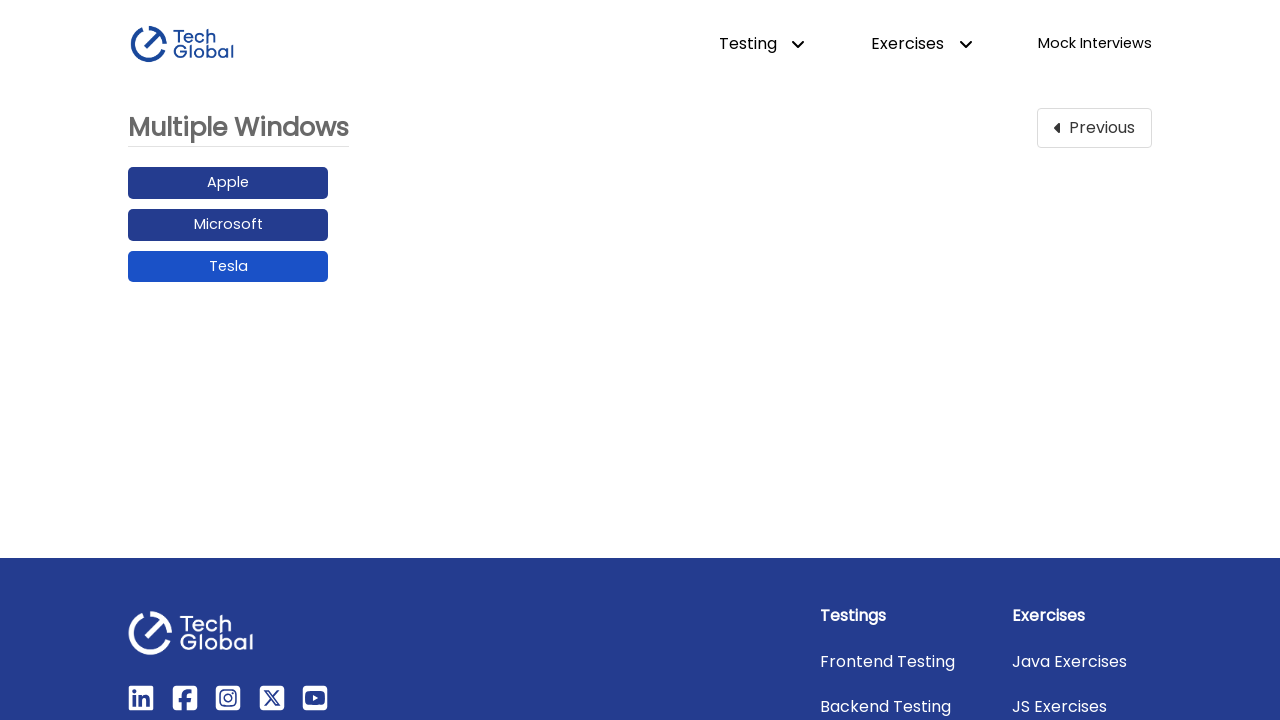

'Tesla' tab loaded successfully
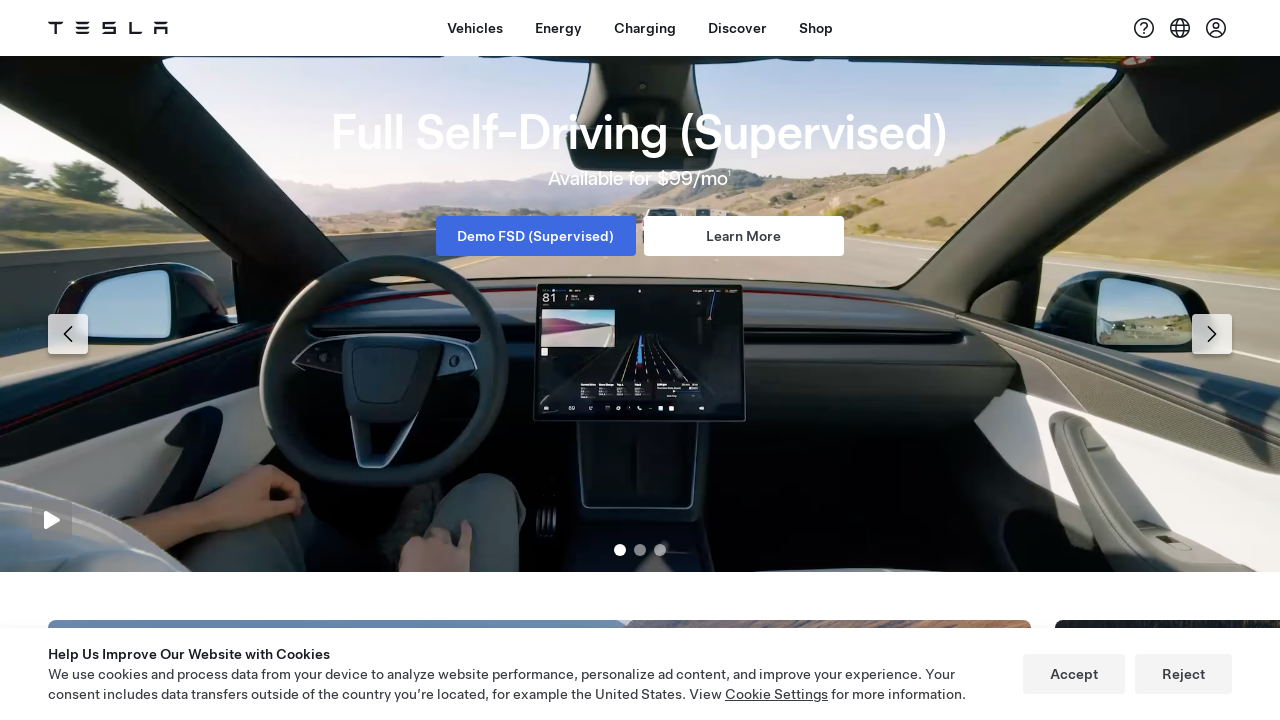

Closed 'Tesla' tab
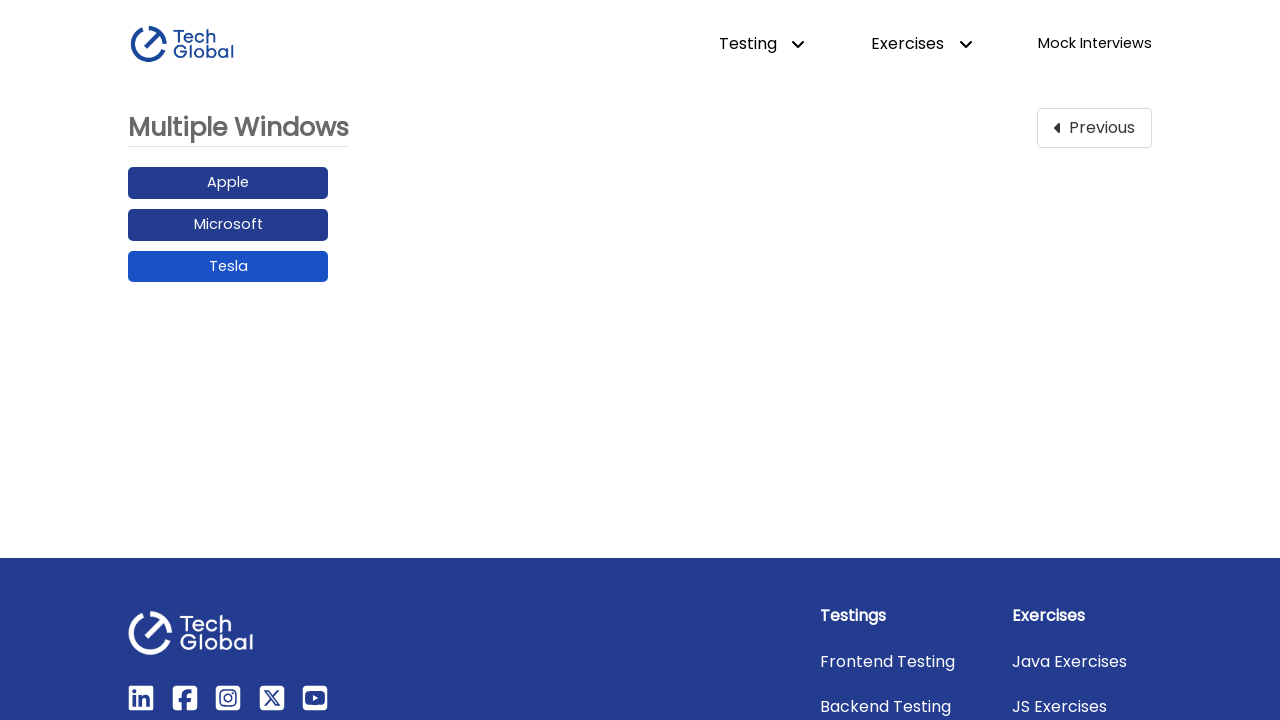

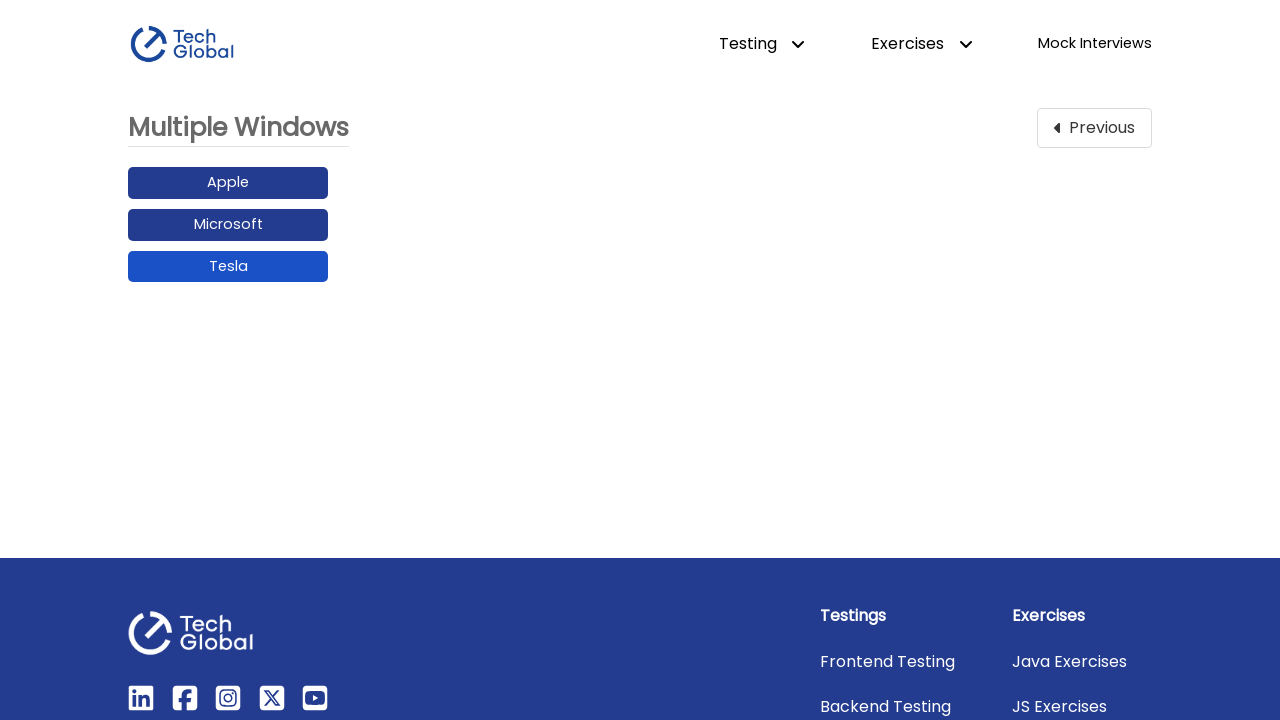